Tests drag and drop functionality by dragging a "High Tatras" photo element into a trash container within an iframe on a demo site.

Starting URL: https://www.globalsqa.com/demo-site/draganddrop/

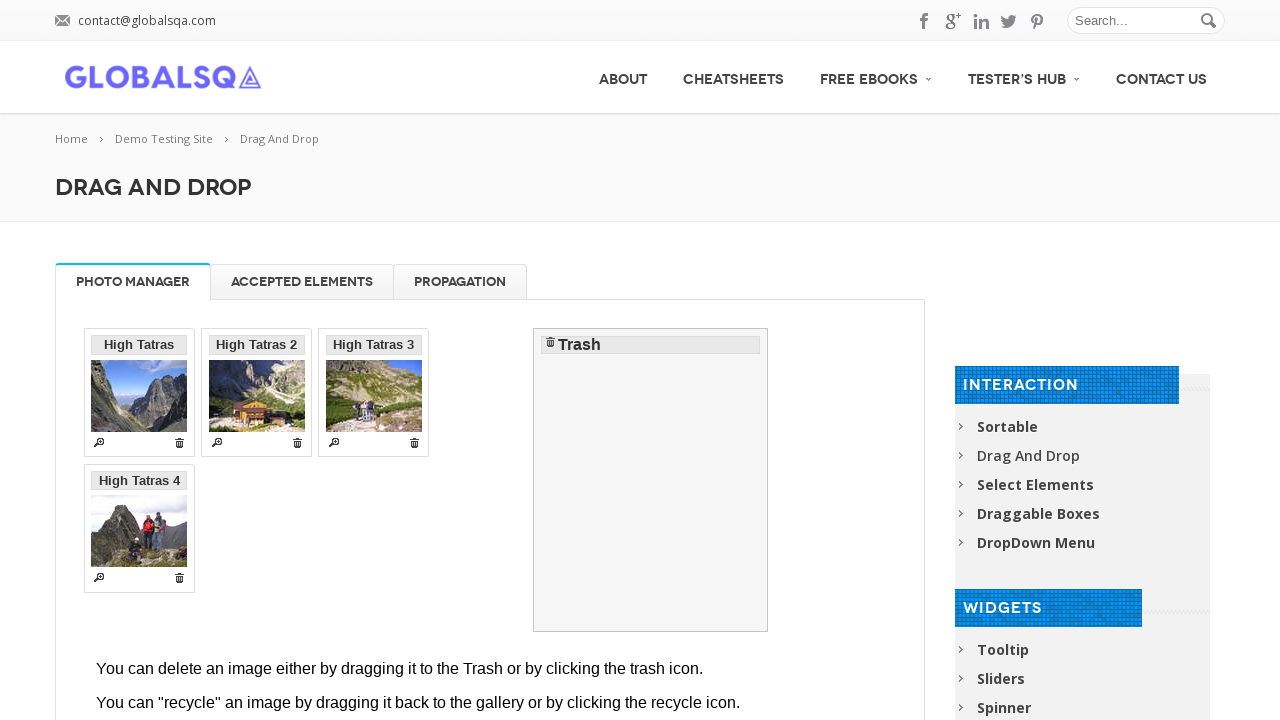

Waited for page to load
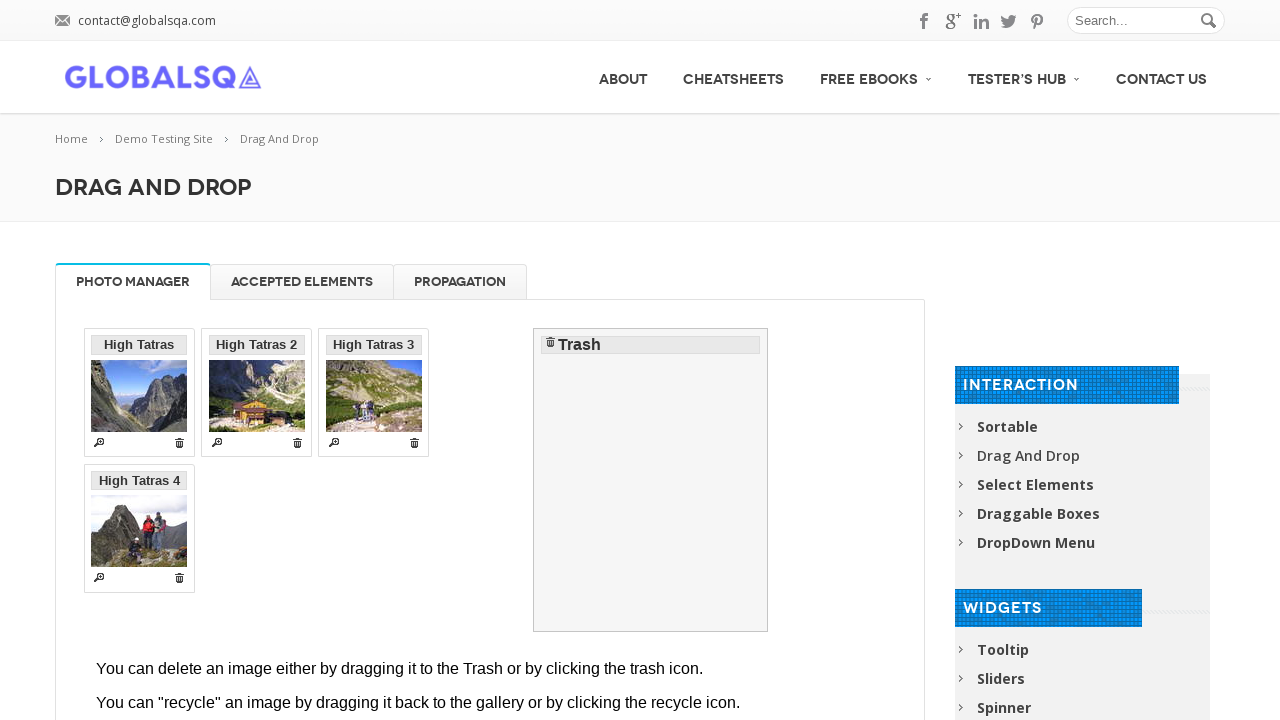

Scrolled down the page
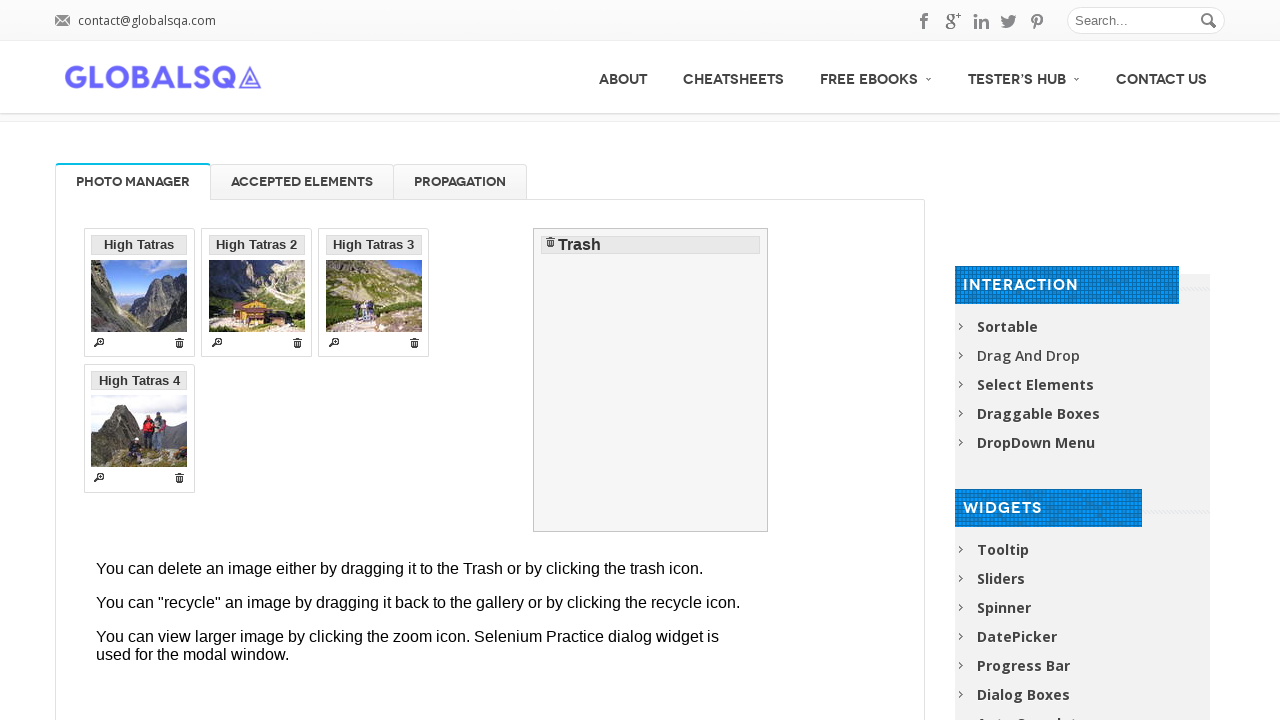

Located Photo Manager iframe
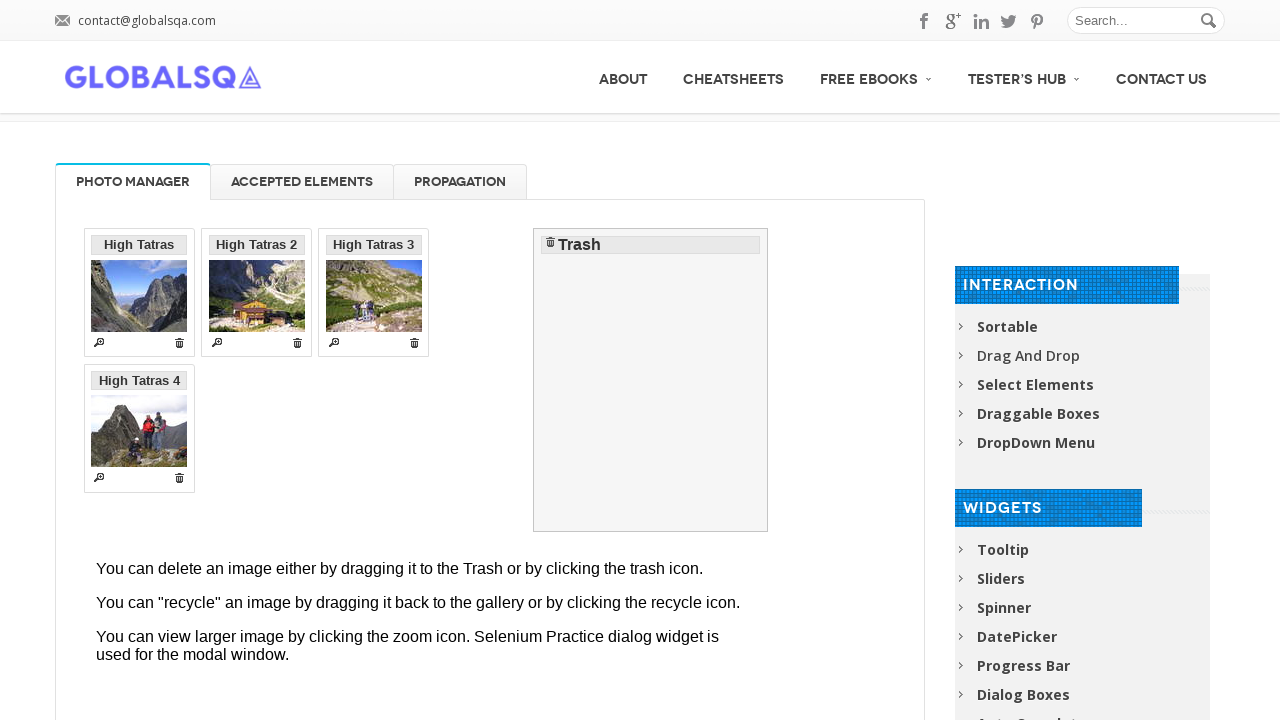

Waited for iframe content to load
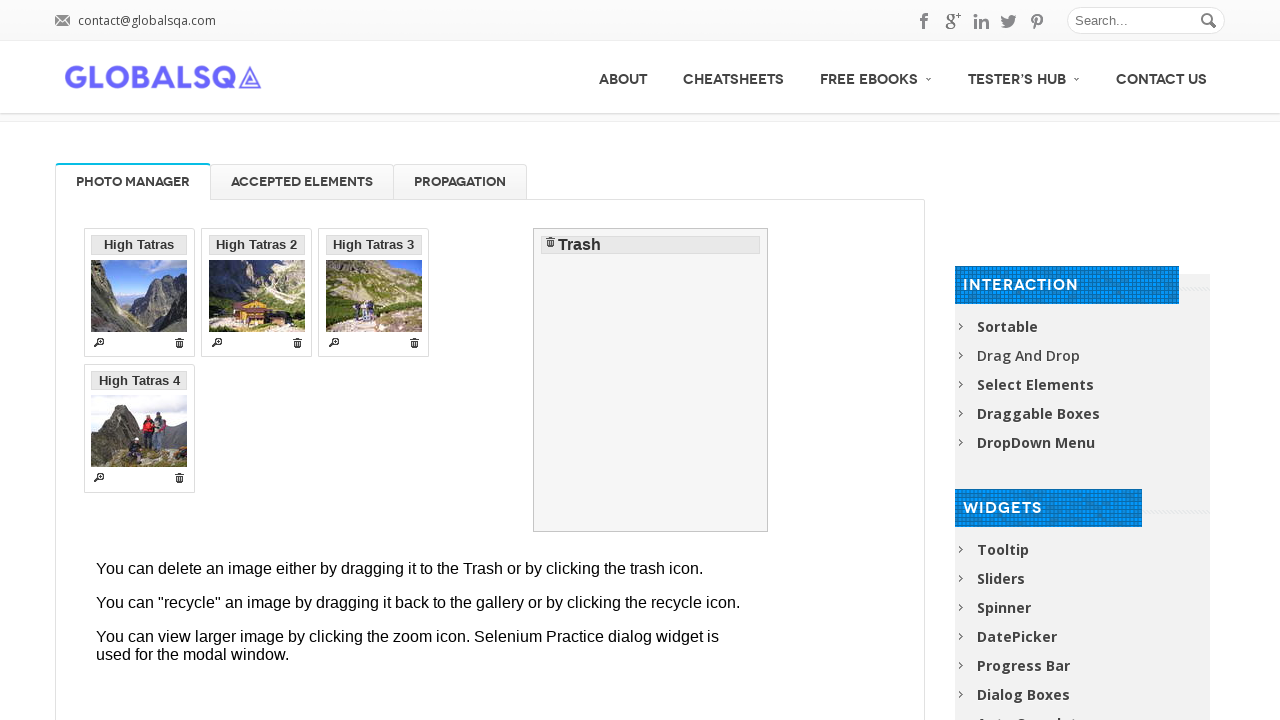

Located High Tatras photo element
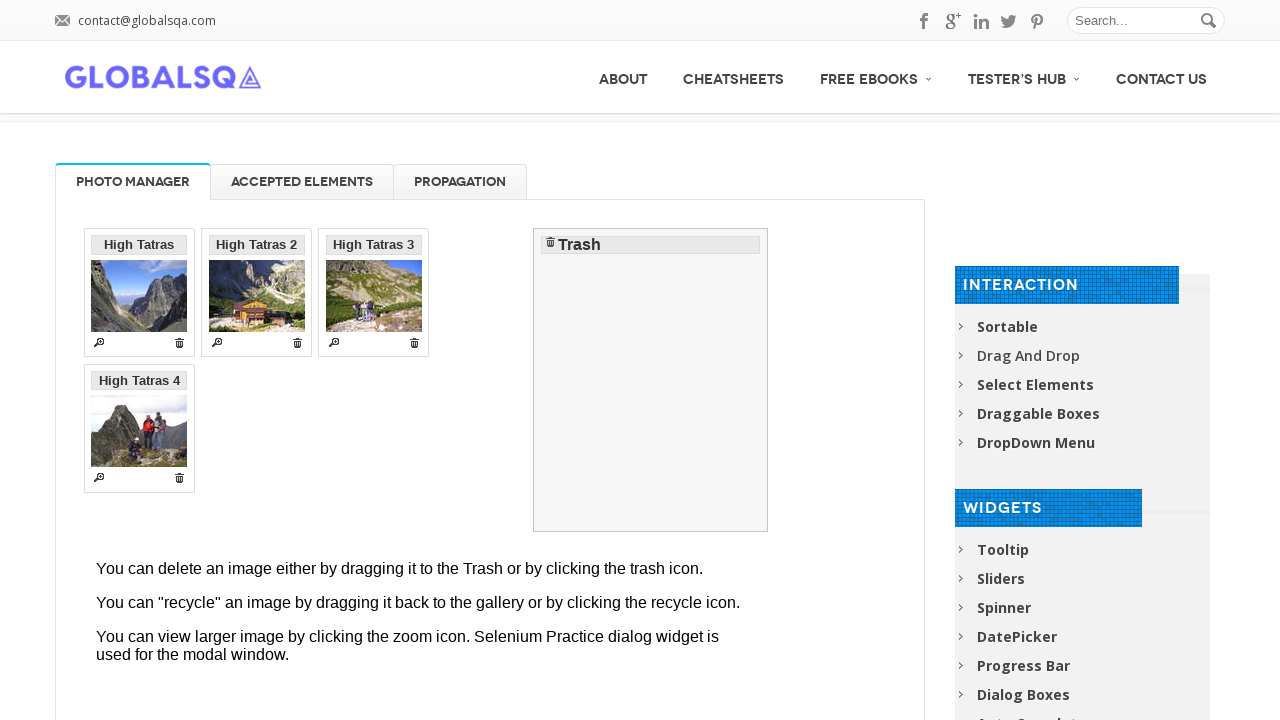

Located trash container element
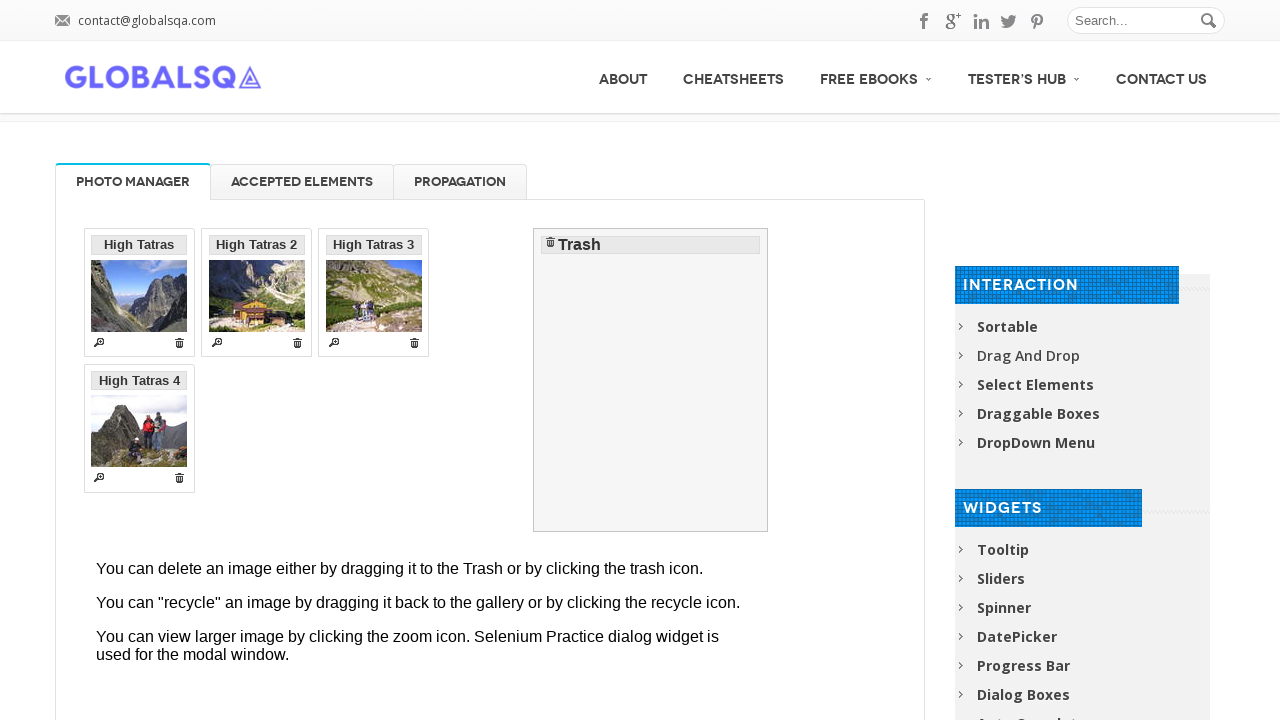

Dragged High Tatras photo into trash container at (651, 380)
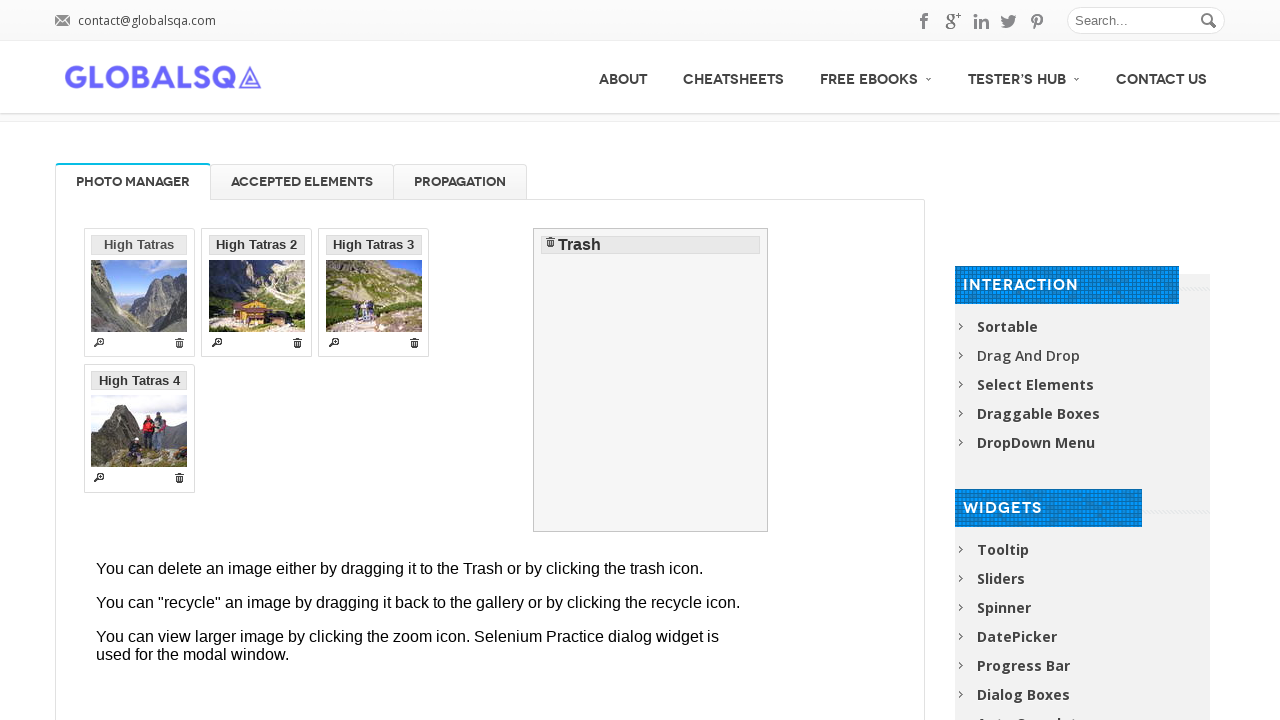

Waited to observe drag and drop result
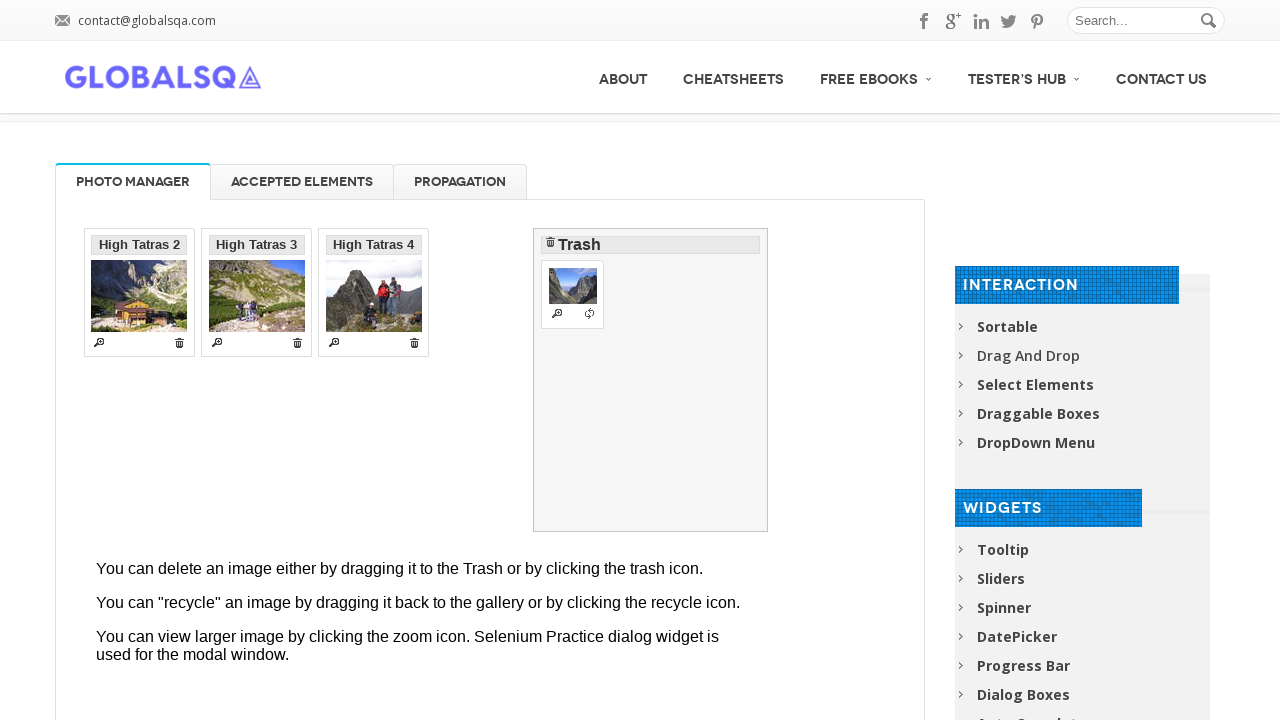

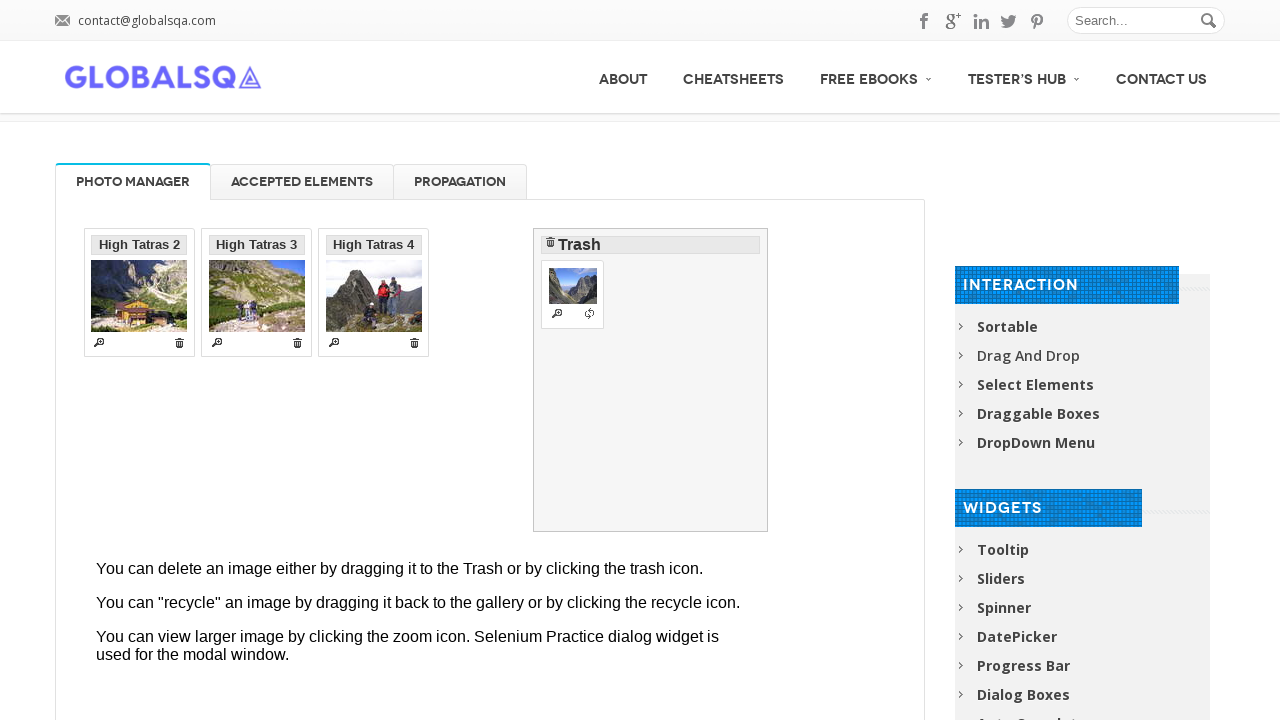